Navigates to a practice page and scrolls to a specific element using JavaScript execution

Starting URL: https://selectorshub.com/xpath-practice-page/

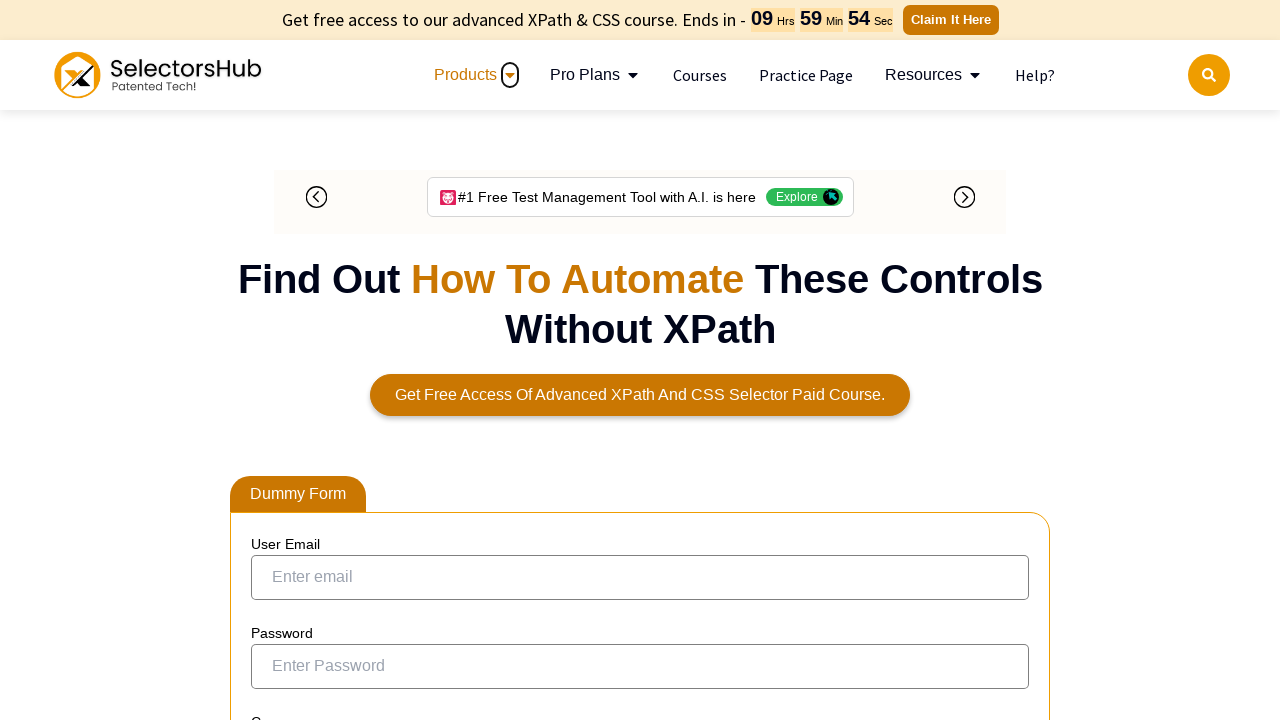

Located the userName element using XPath
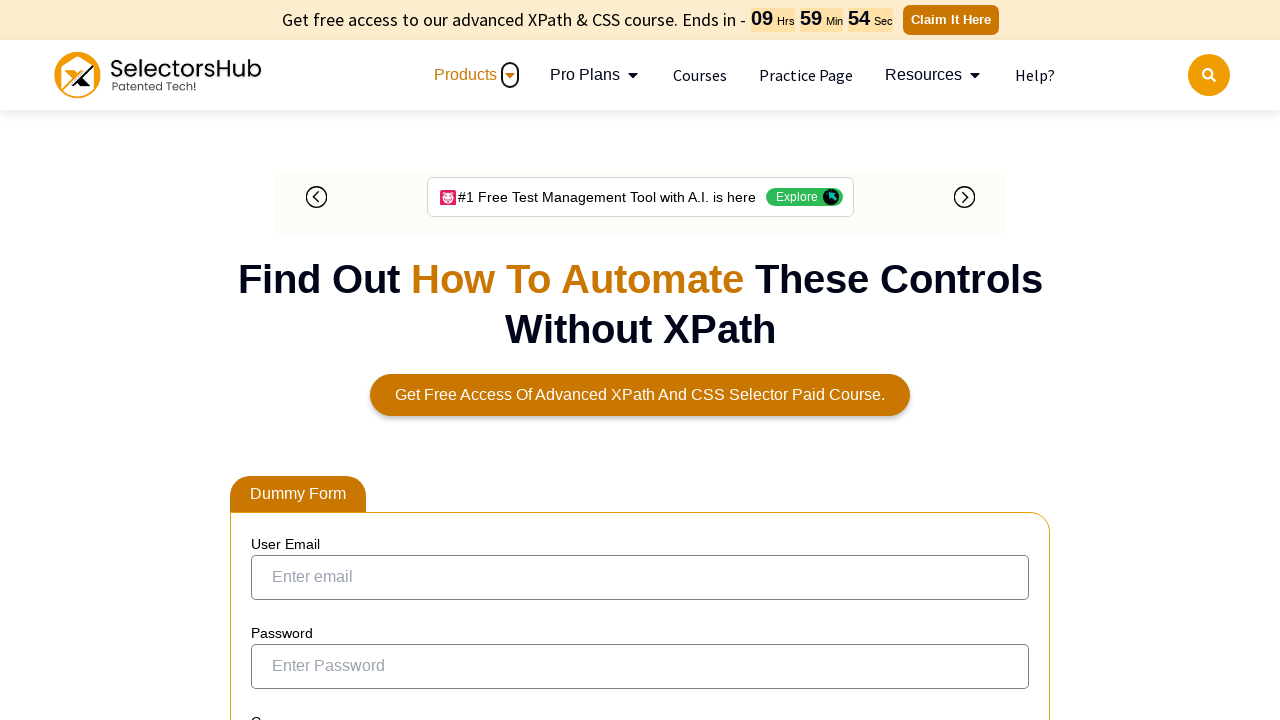

Scrolled to userName element using JavaScript scrollIntoView()
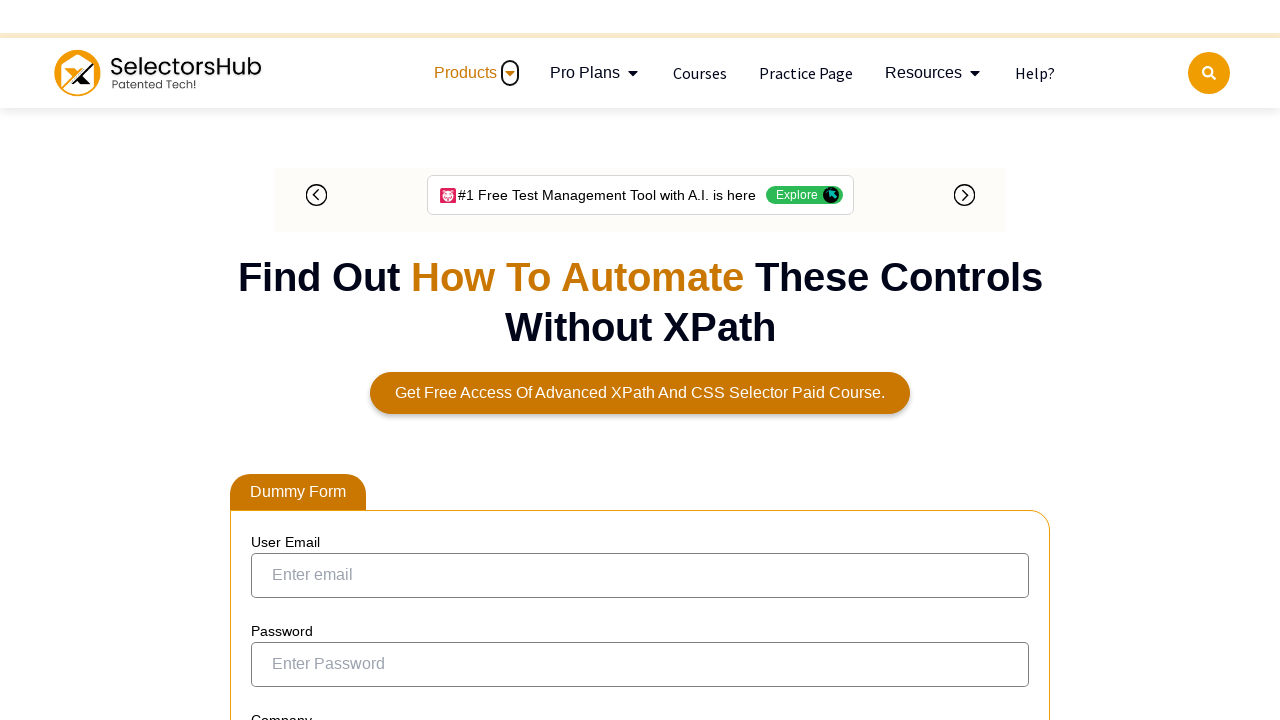

Waited 3 seconds for scroll action to complete
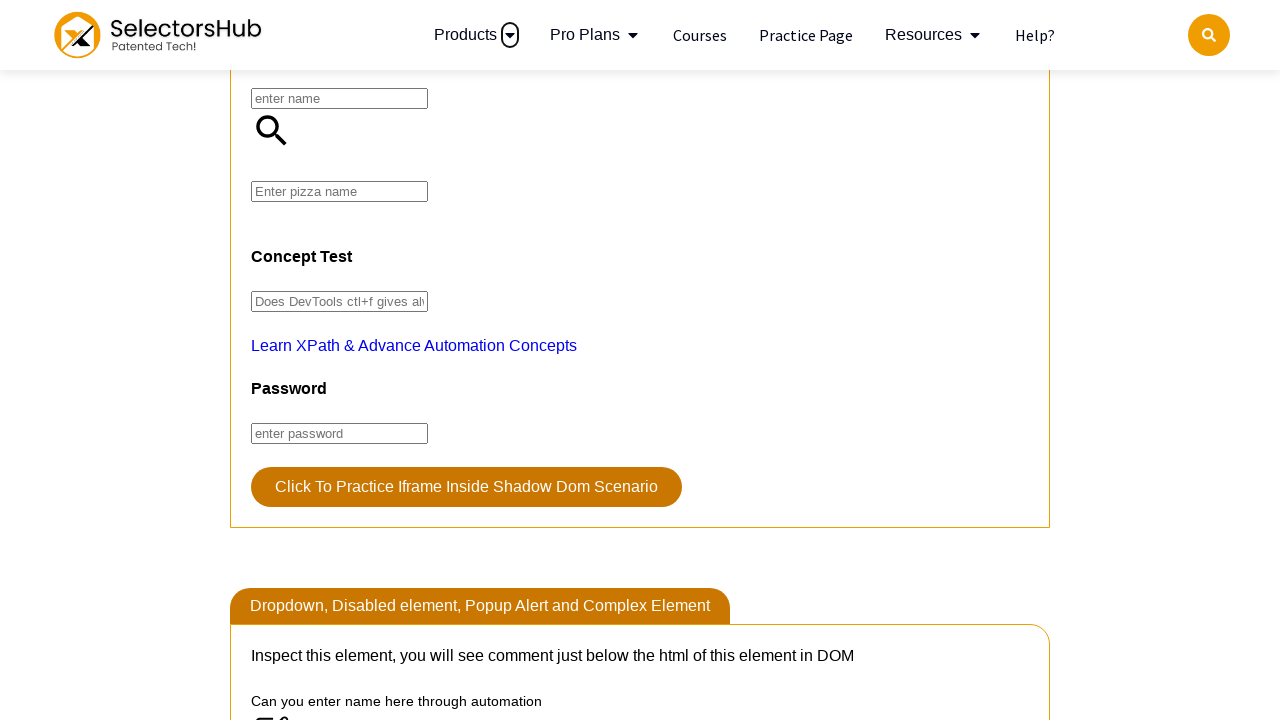

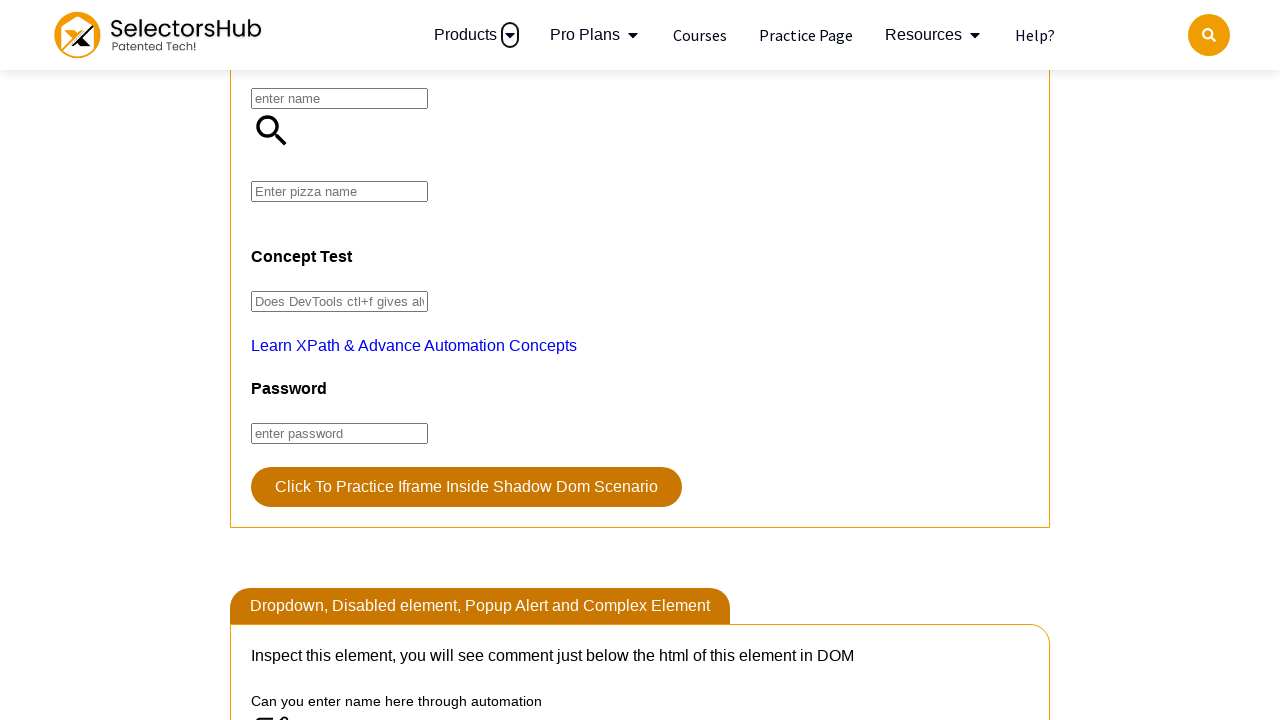